Navigates to the login form page and verifies the login button is displayed

Starting URL: https://the-internet.herokuapp.com/

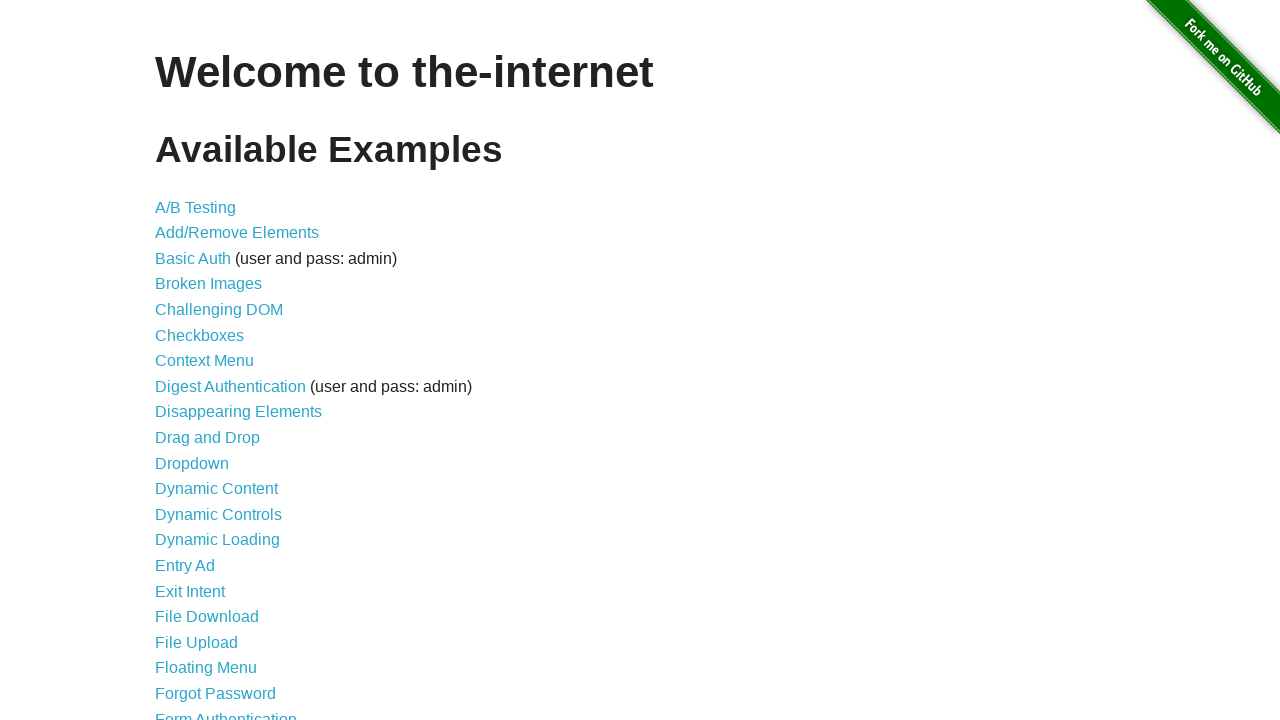

Clicked on Form Authentication link at (226, 712) on text=Form Authentication
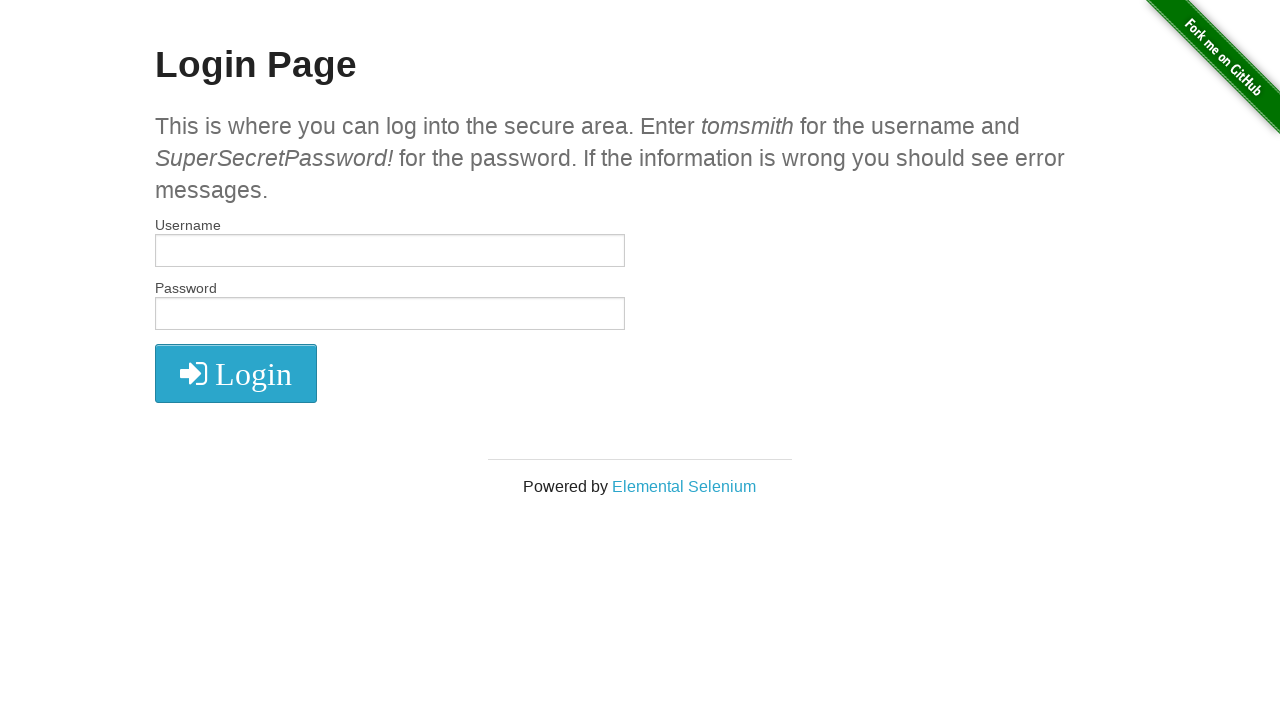

Verified login button is displayed
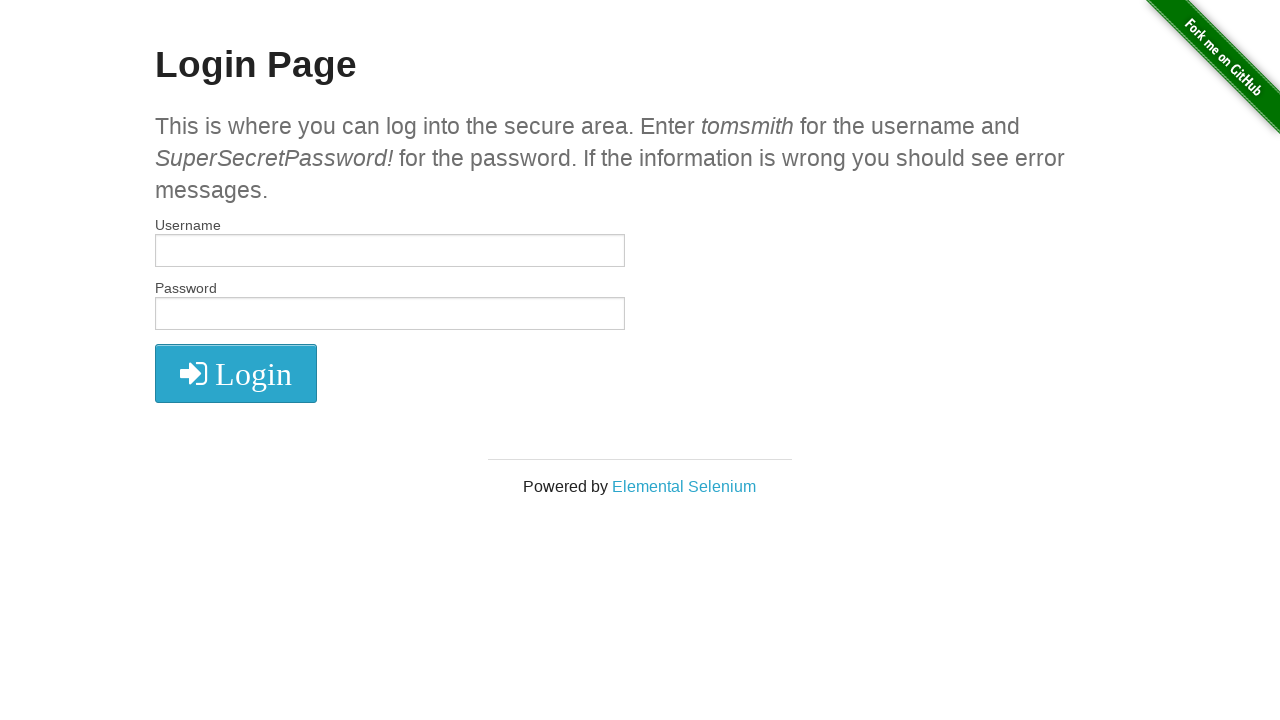

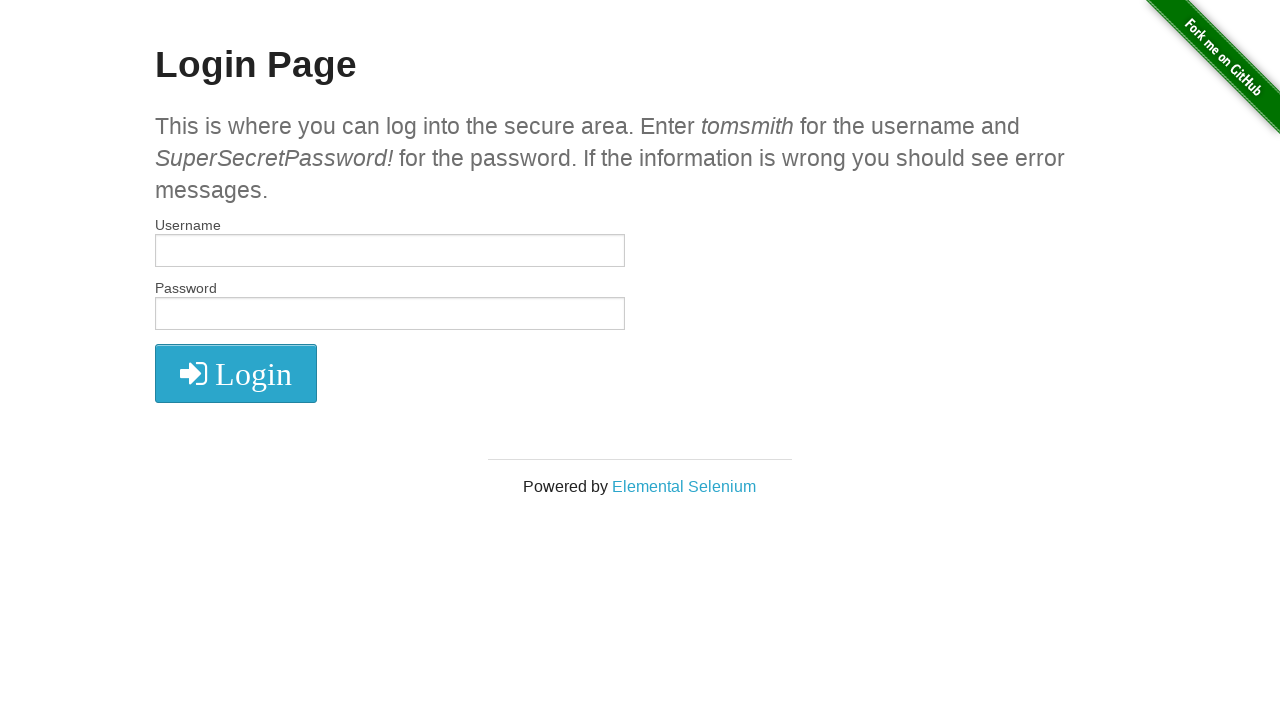